Tests adding a product to the shopping cart by finding a product containing "Cucumber" in its name and clicking the ADD TO CART button for that product.

Starting URL: https://rahulshettyacademy.com/seleniumPractise/#/

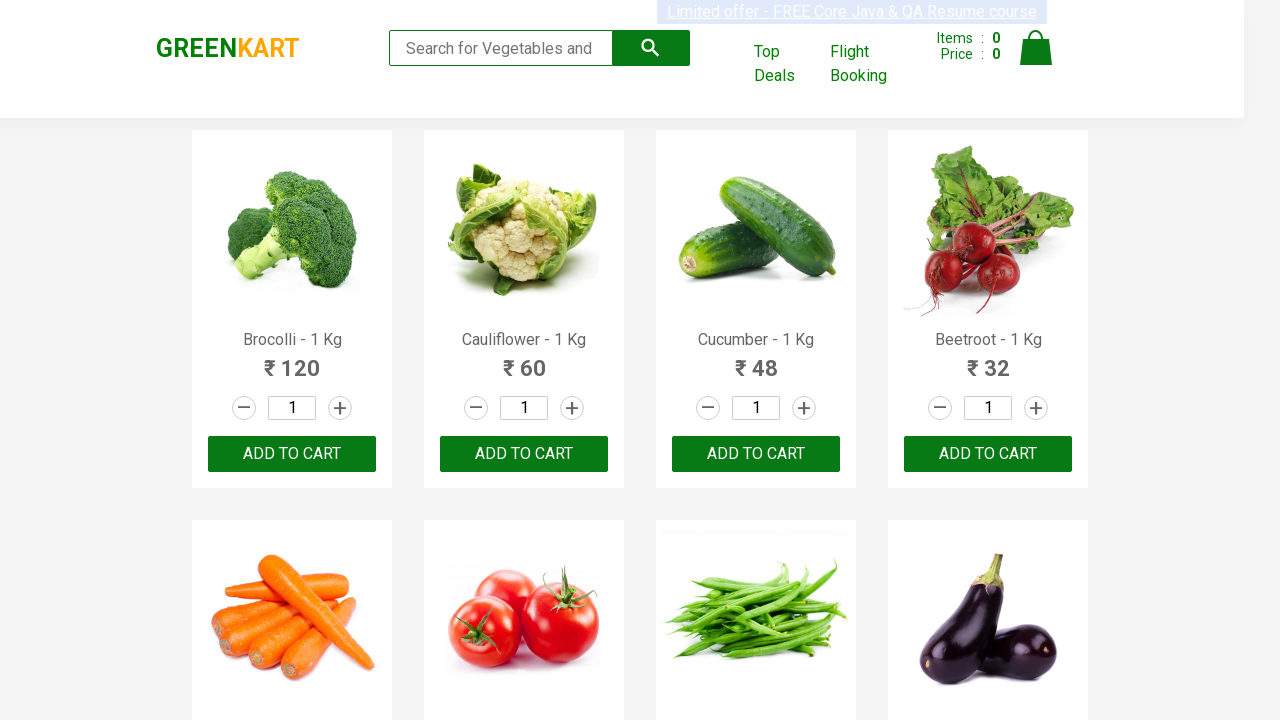

Waited for product names to load
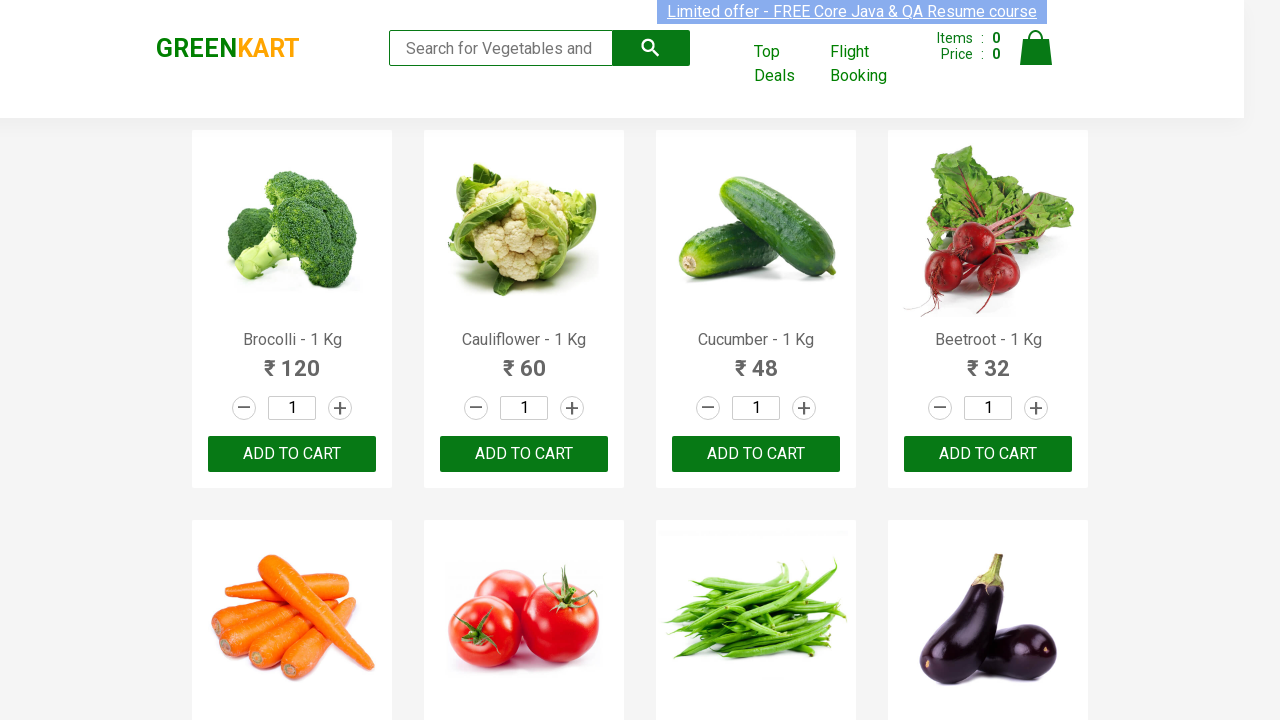

Retrieved all product name elements
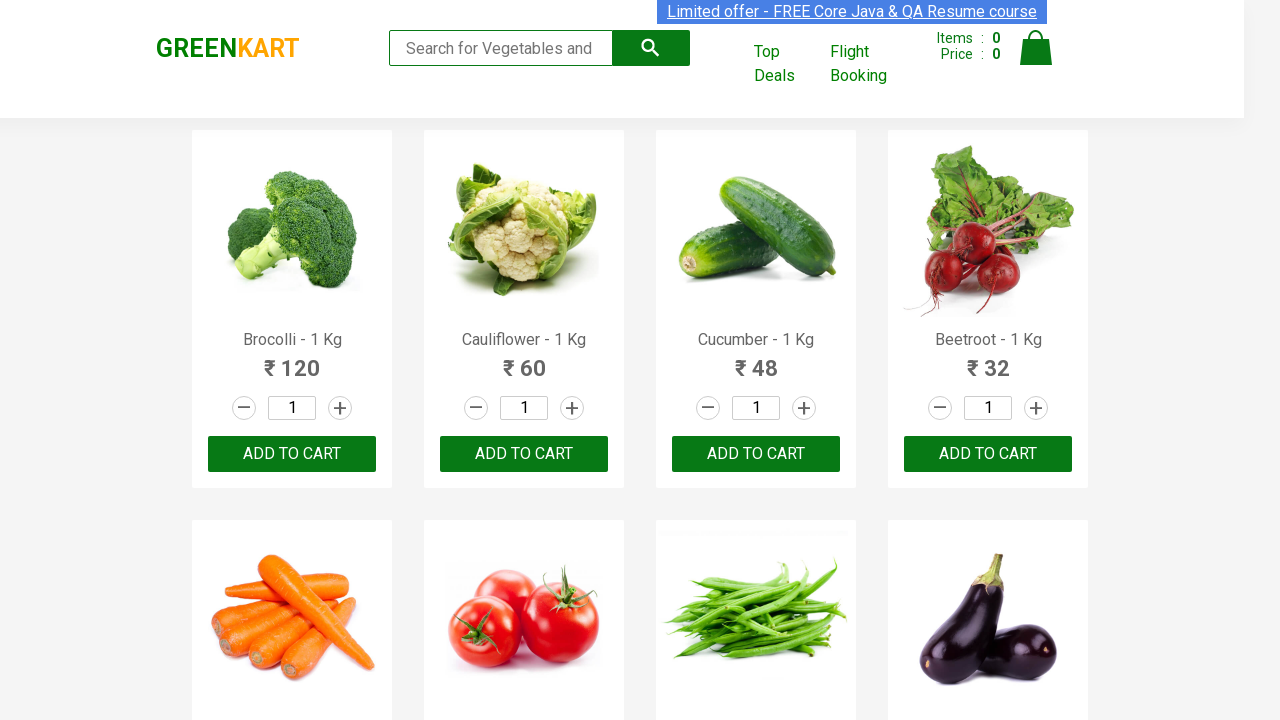

Checked product: Brocolli - 1 Kg
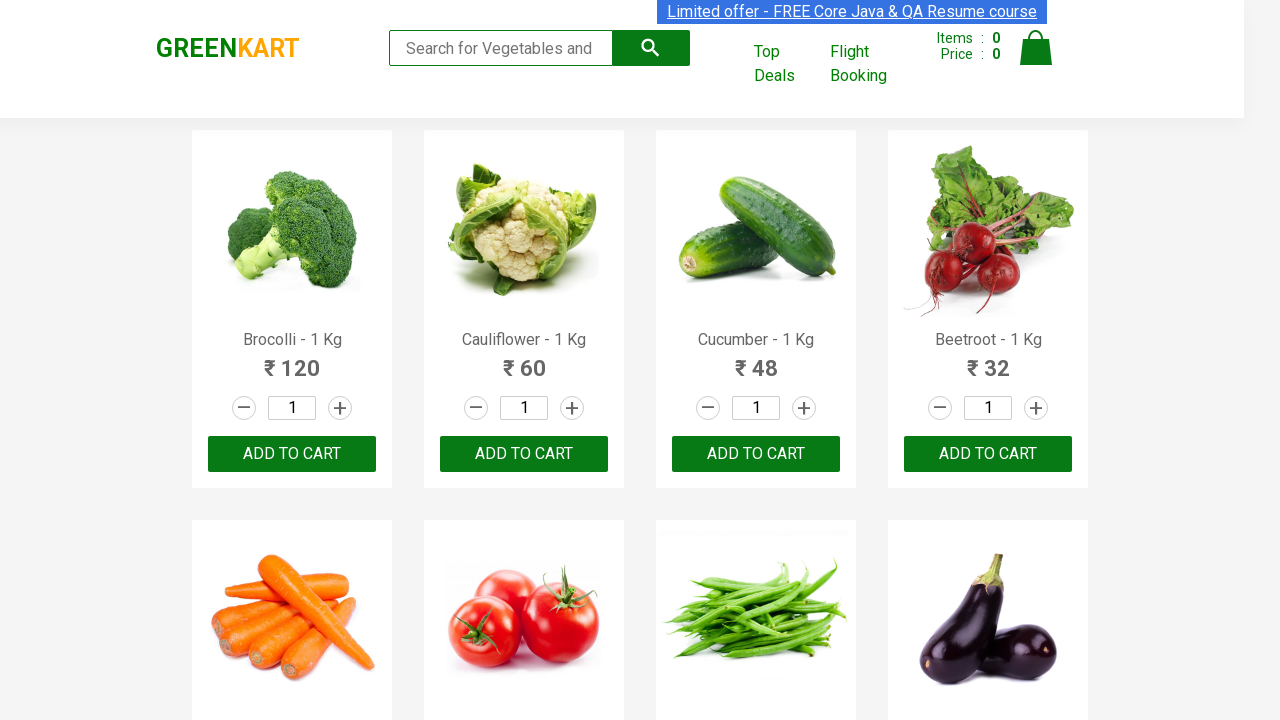

Checked product: Cauliflower - 1 Kg
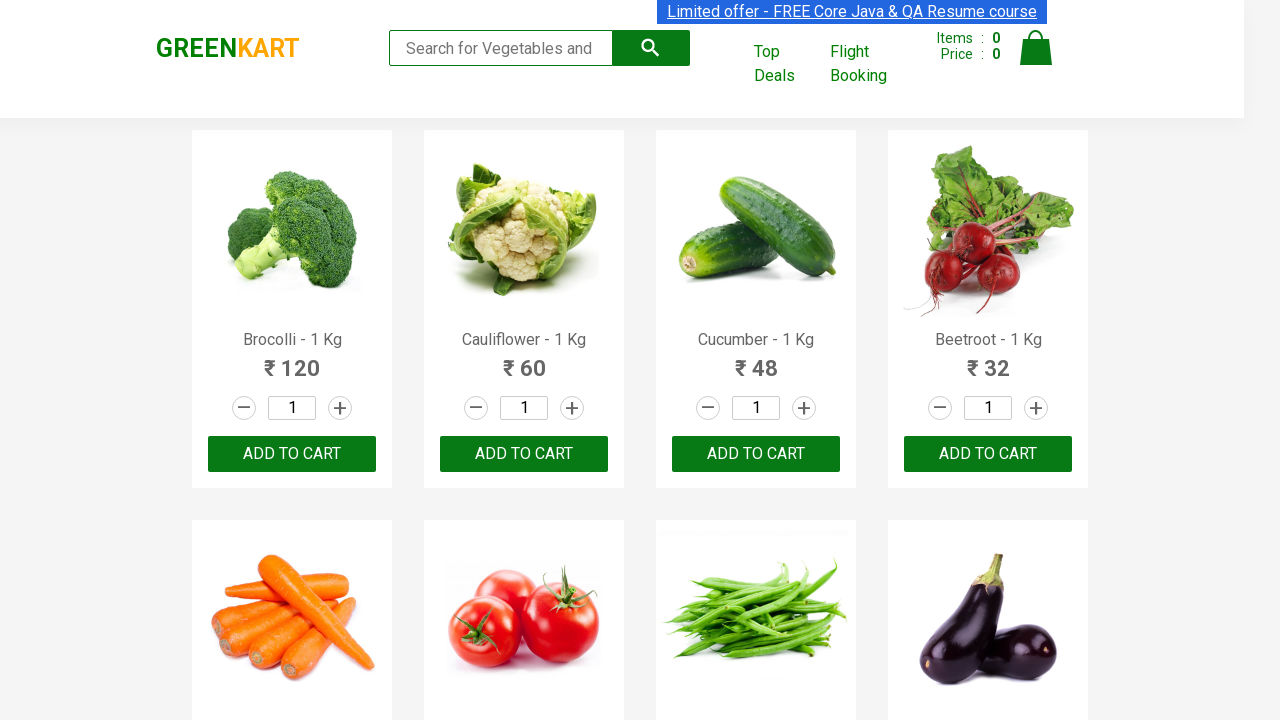

Checked product: Cucumber - 1 Kg
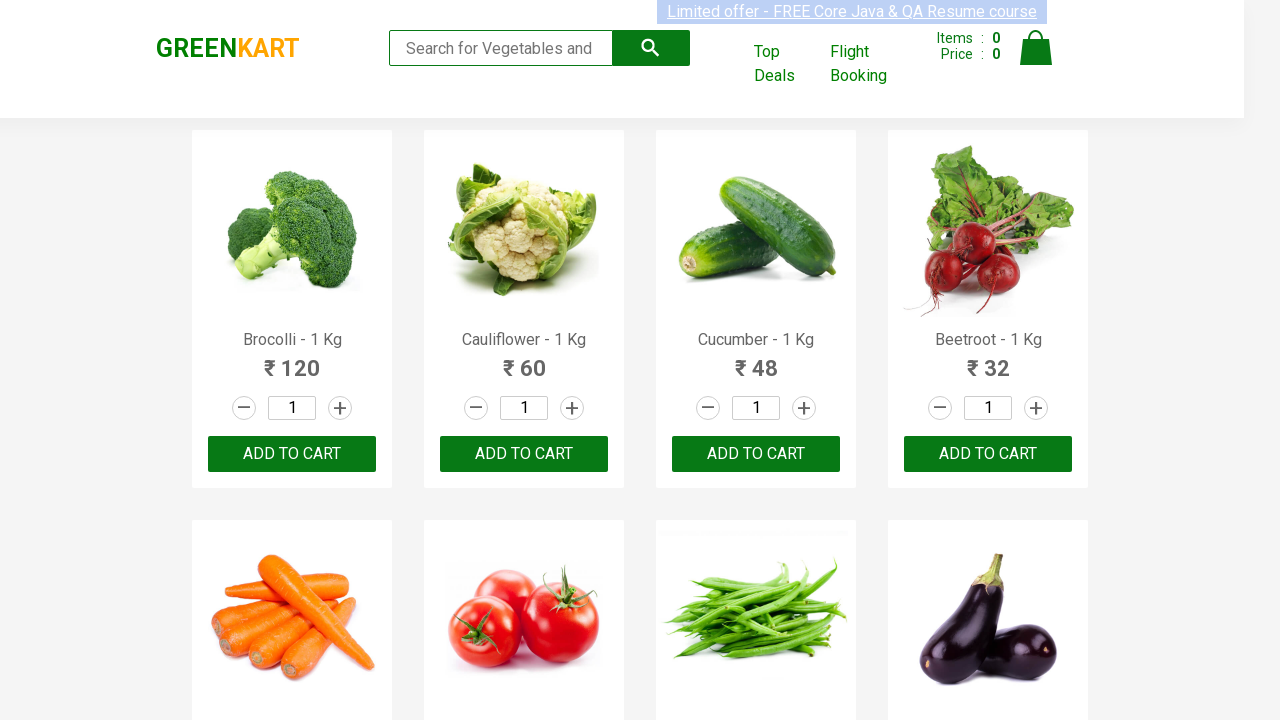

Clicked ADD TO CART button for product: Cucumber - 1 Kg at (756, 454) on (//button[text()='ADD TO CART'])[3]
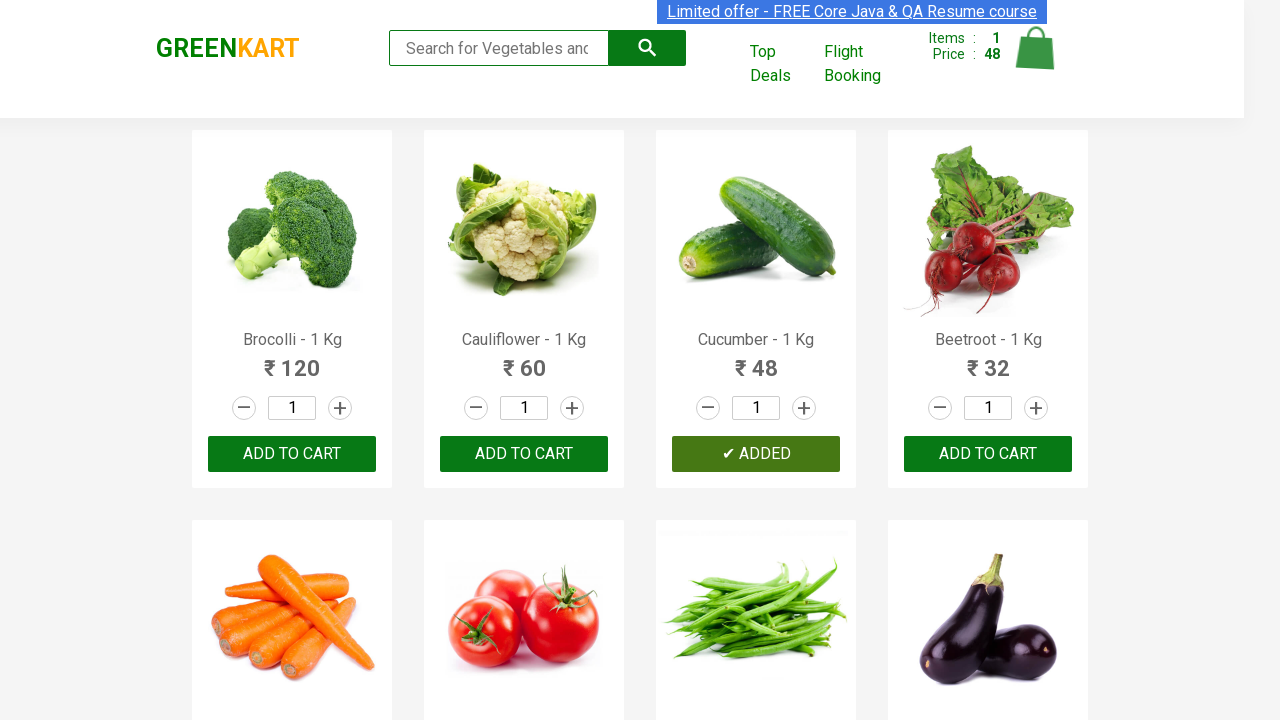

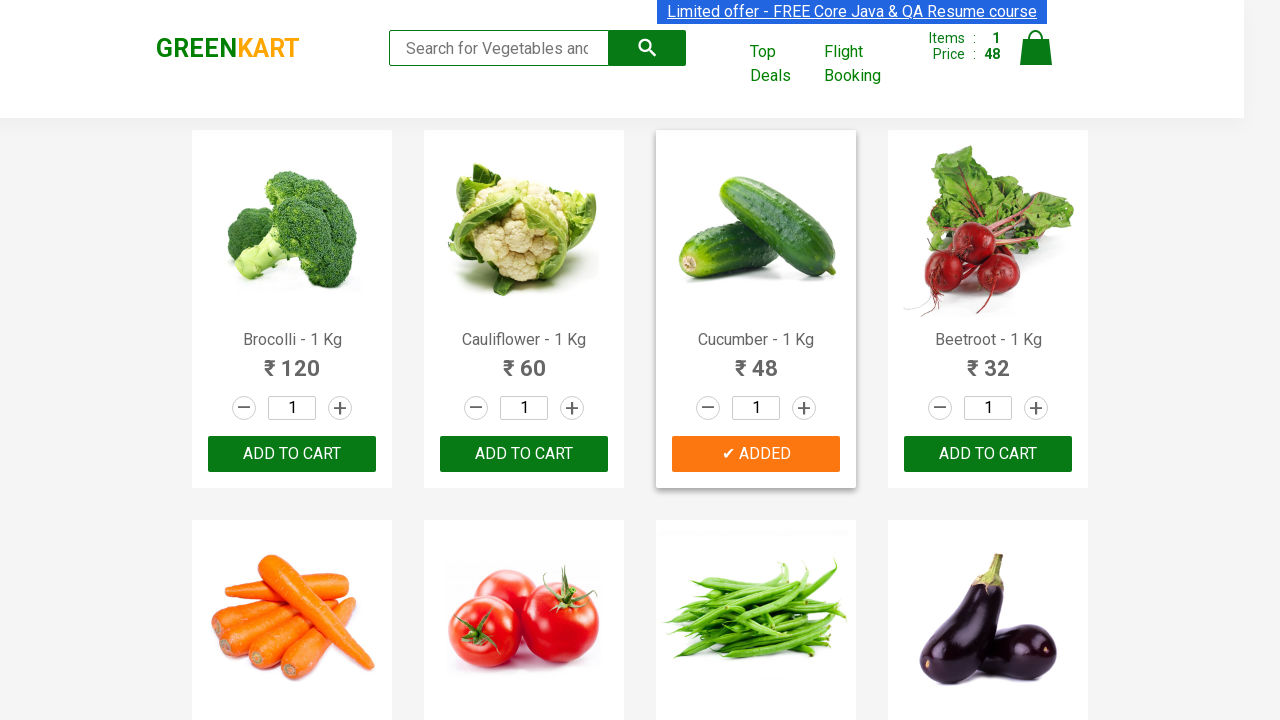